Tests browser alert handling by filling a name field, triggering an alert, accepting it, then triggering a confirm dialog and accepting it

Starting URL: https://rahulshettyacademy.com/AutomationPractice/

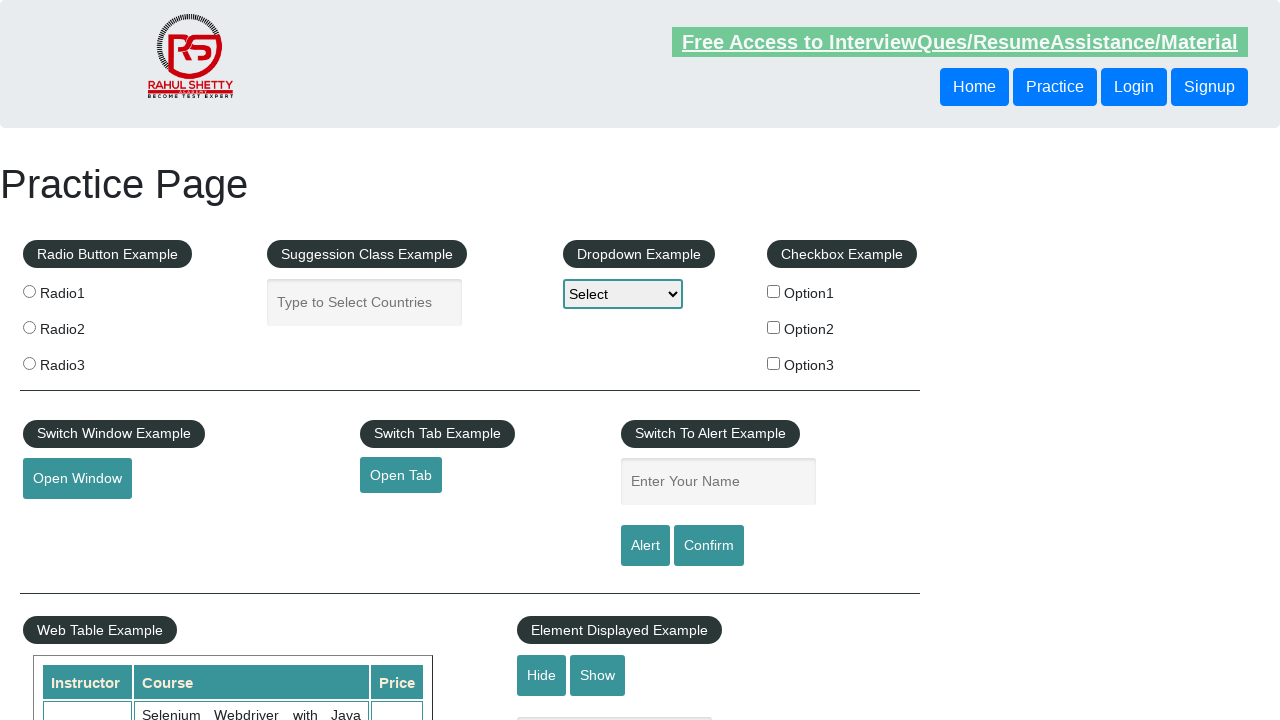

Filled name field with 'Madhu' on input[id='name']
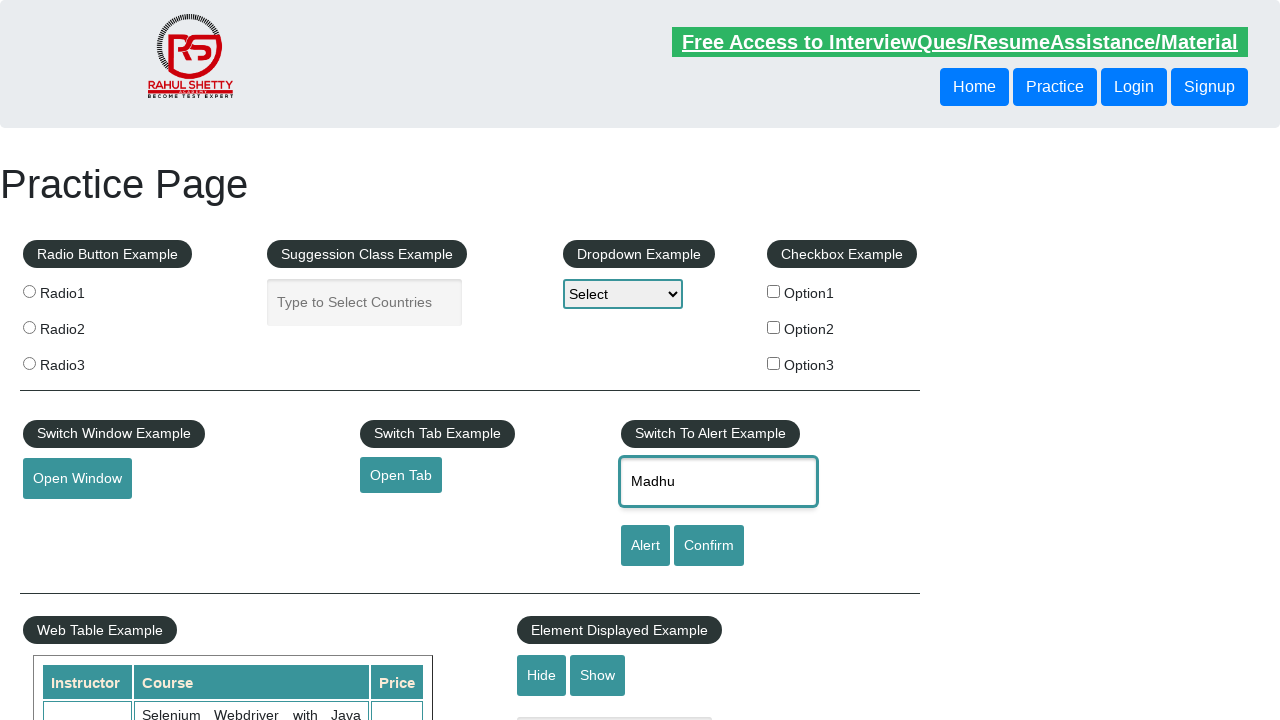

Clicked alert button to trigger alert dialog at (645, 546) on input[id='alertbtn']
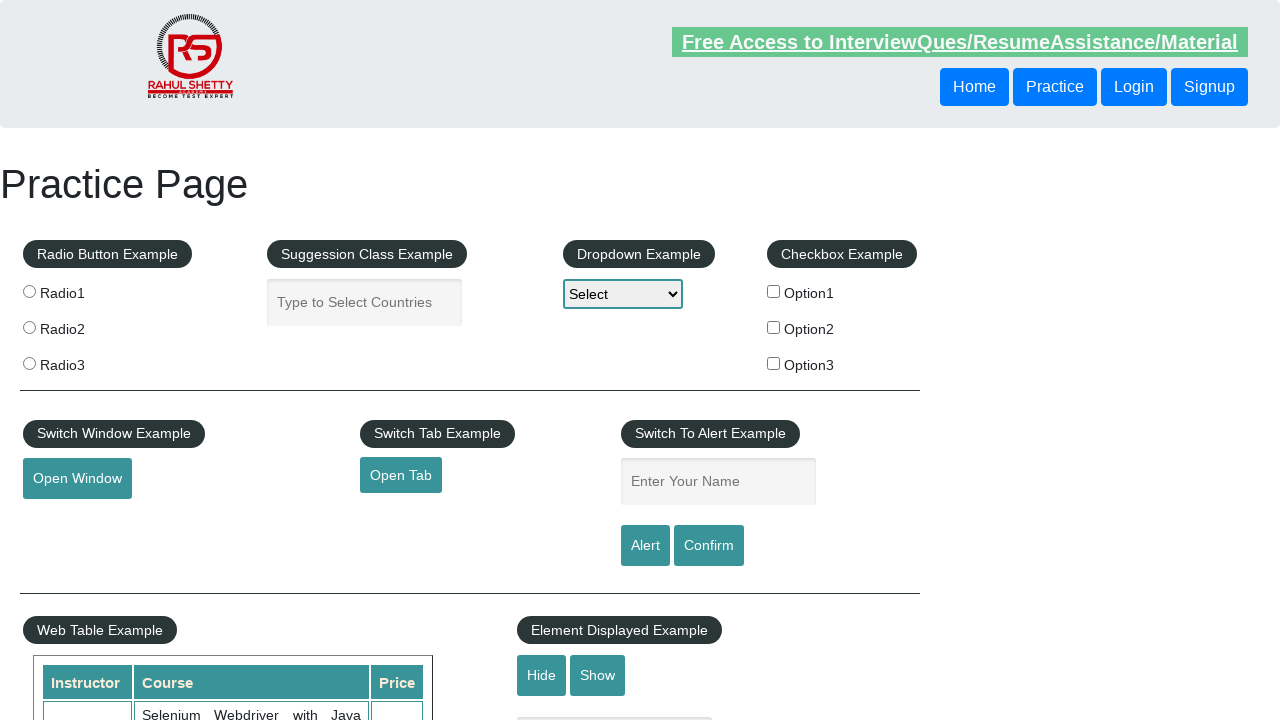

Set up dialog handler to accept alerts
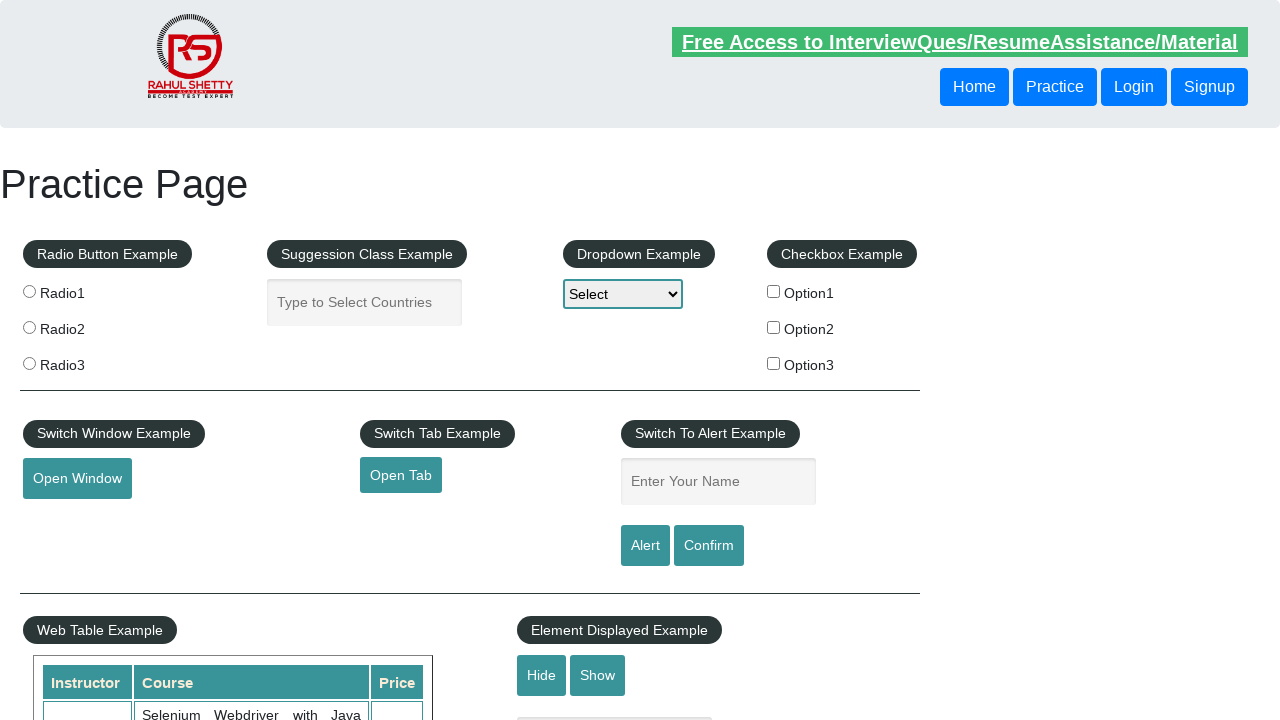

Alert dialog was accepted
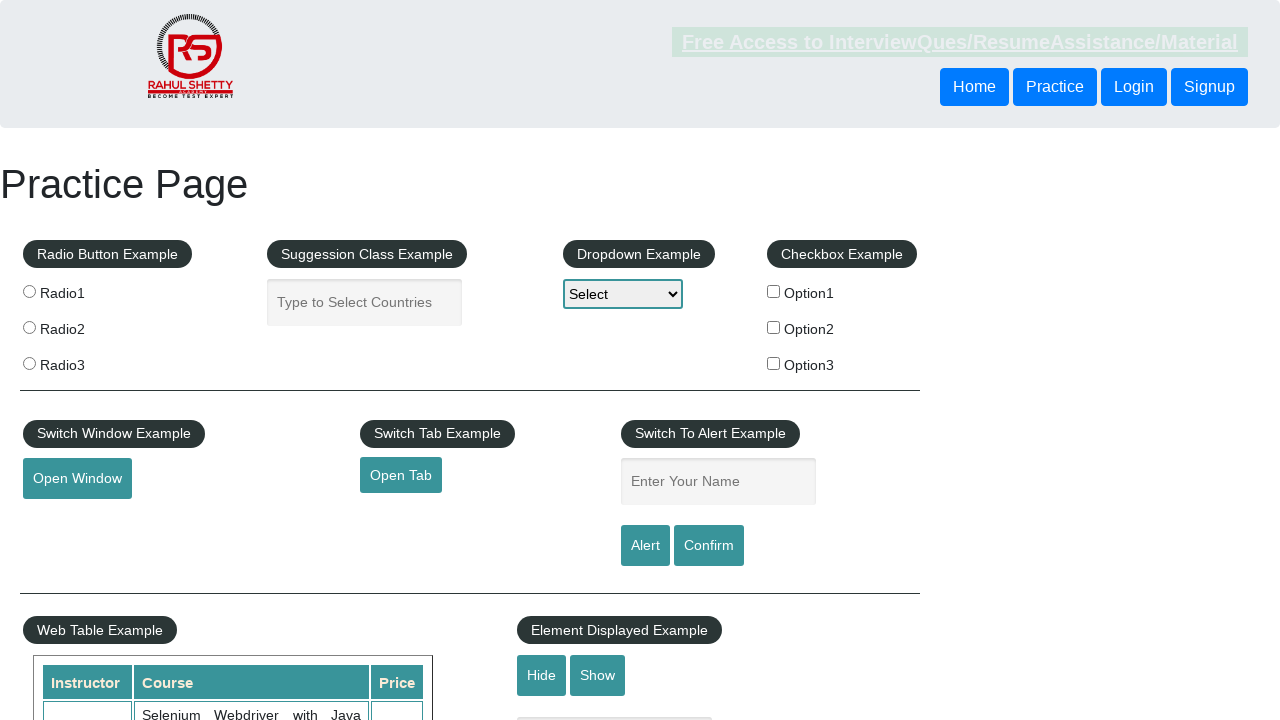

Clicked confirm button to trigger confirm dialog at (709, 546) on input[id='confirmbtn']
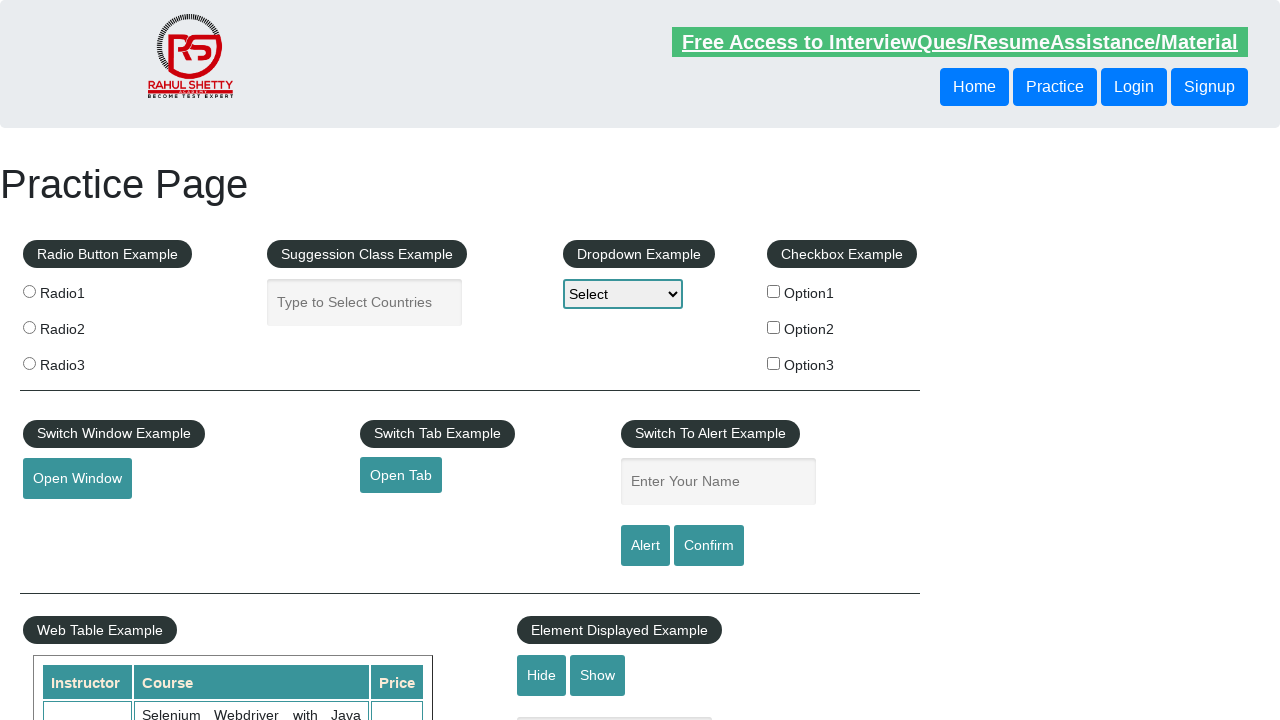

Confirm dialog was accepted
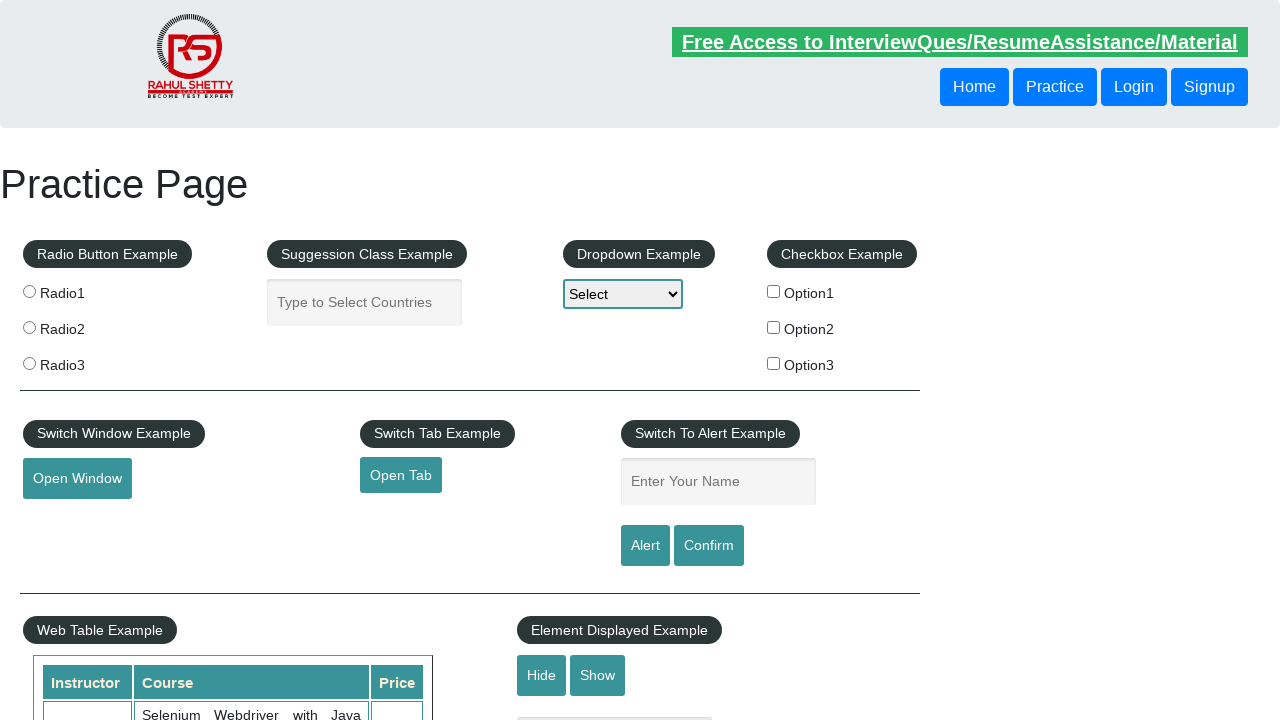

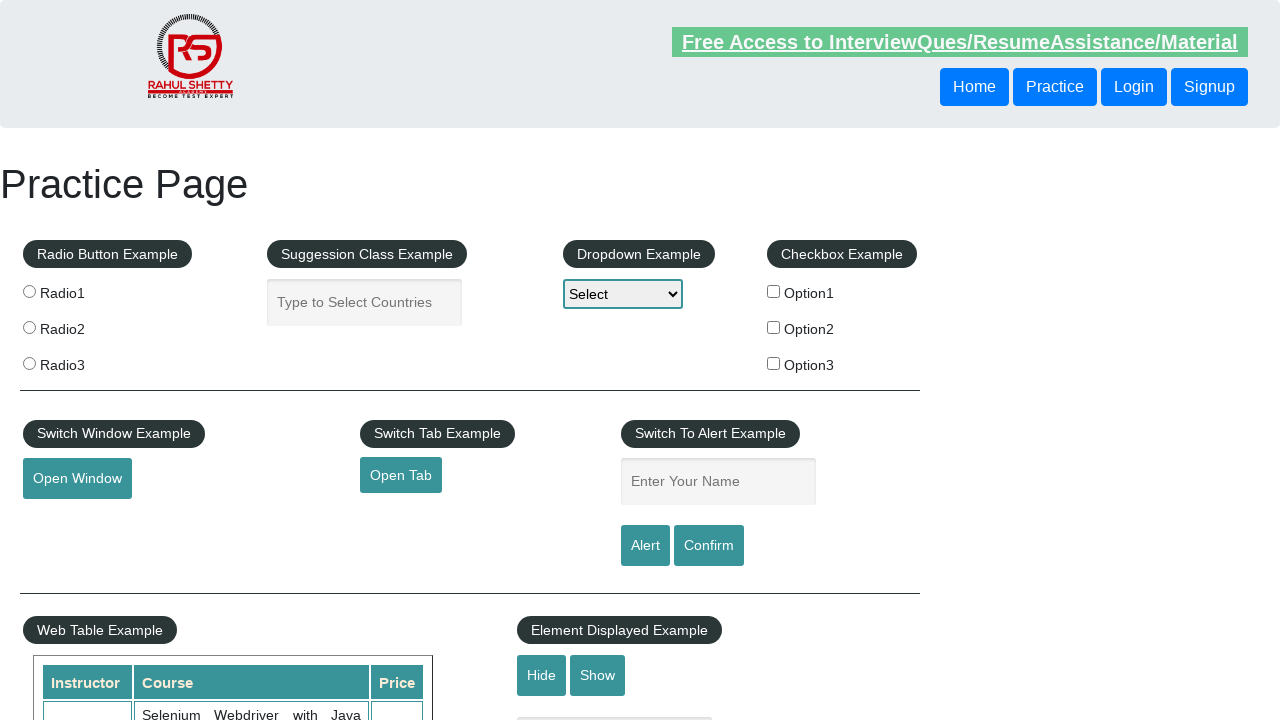